A simple test that always passes (placeholder test with no actual login implementation)

Starting URL: http://demo.nopcommerce.com

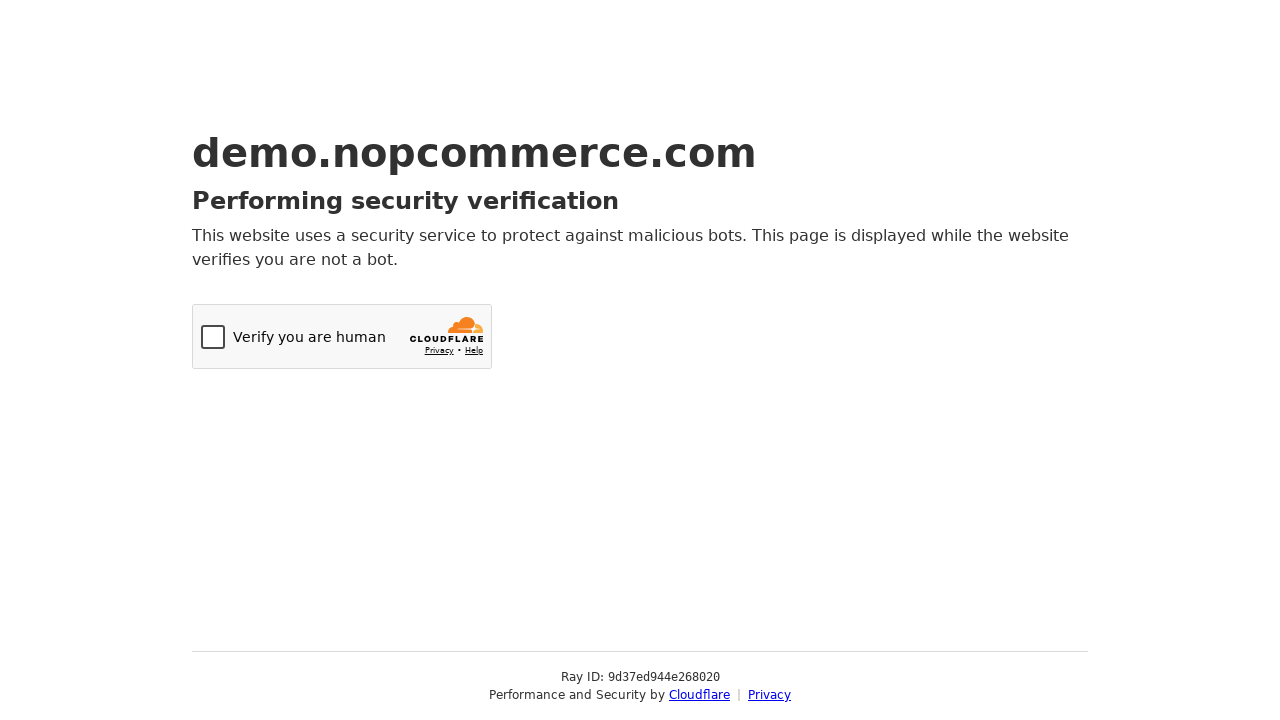

Clicked on calendar date picker to open it
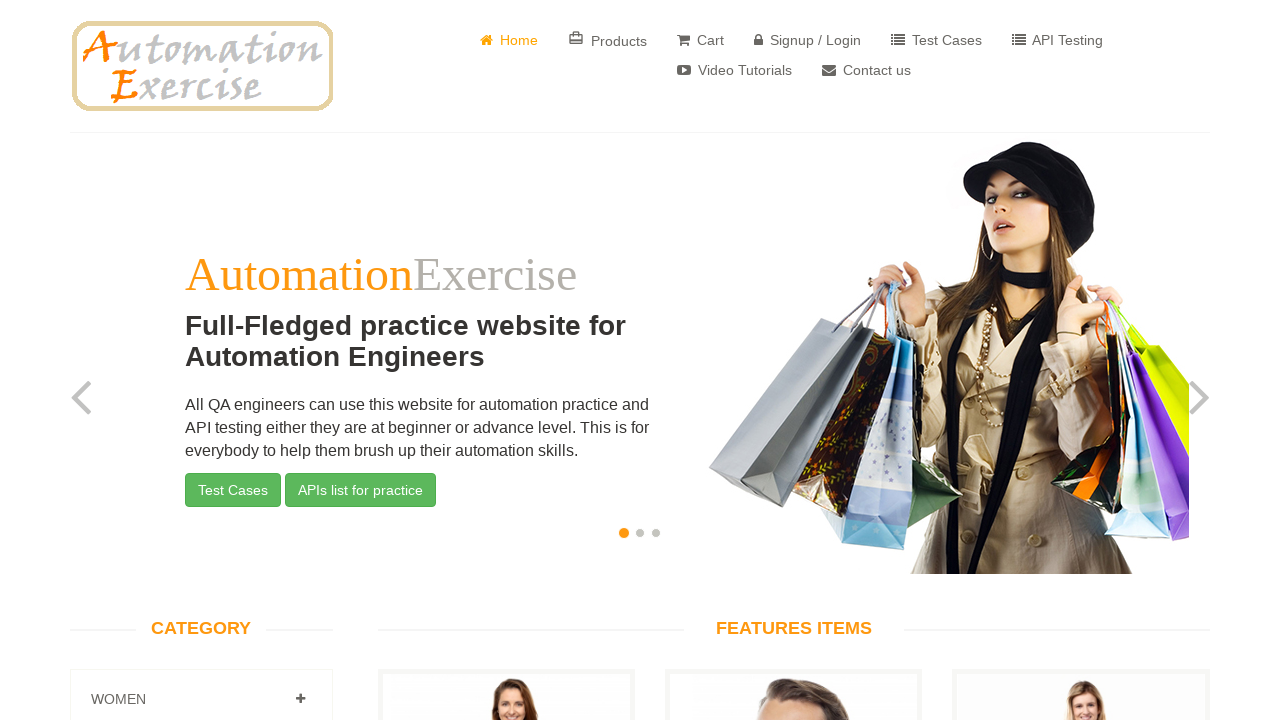

Clicked navigation label to navigate to year view
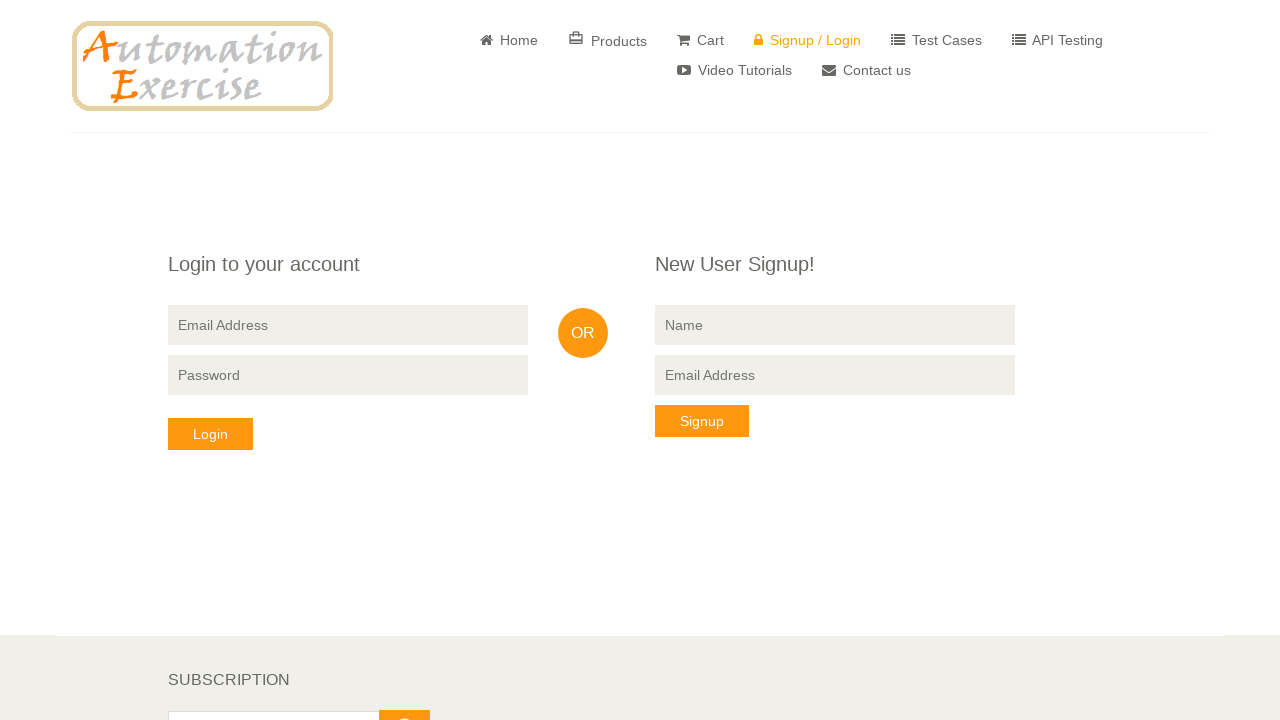

Clicked navigation label again to navigate to decade view
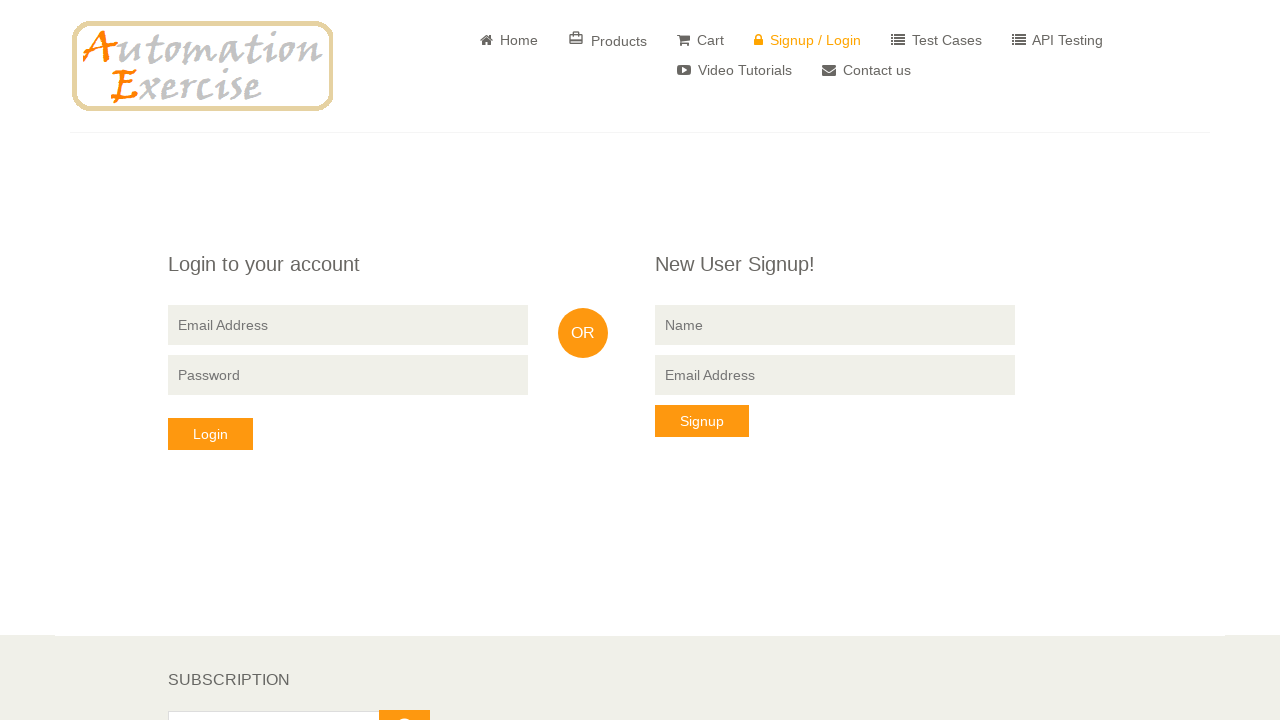

Selected year 2027 from decade view
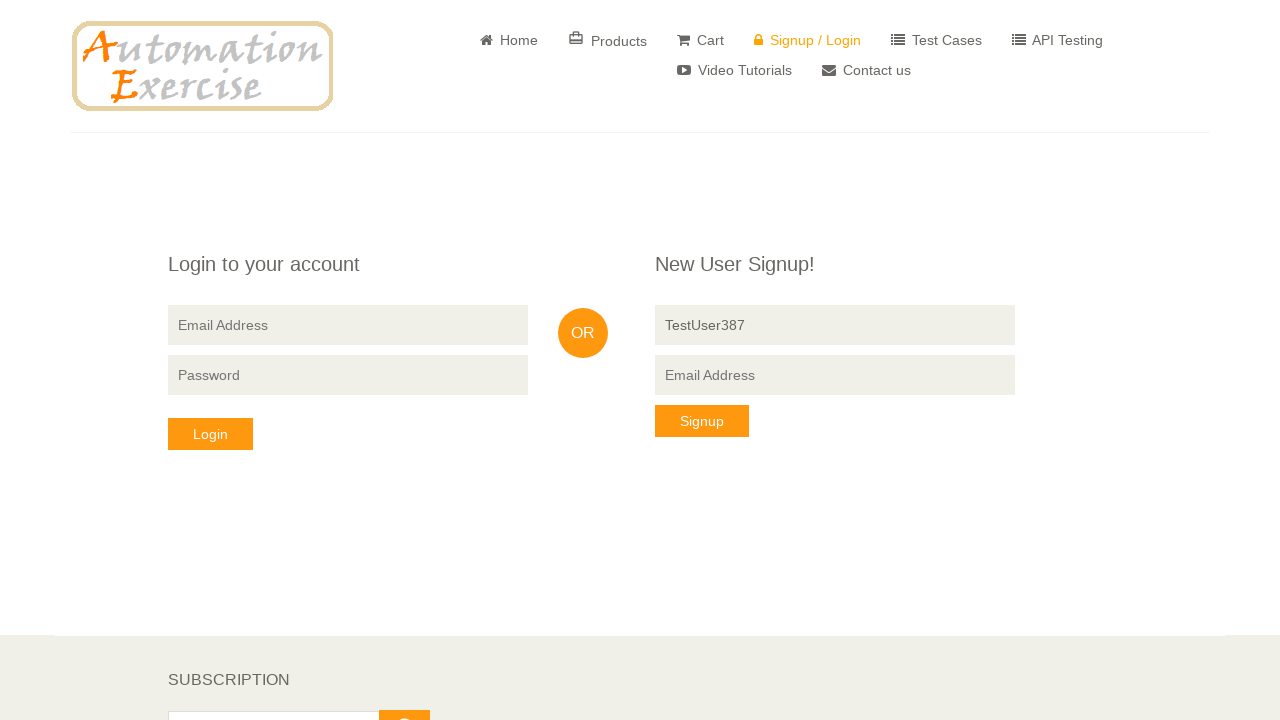

Selected month 6 (June) from year view
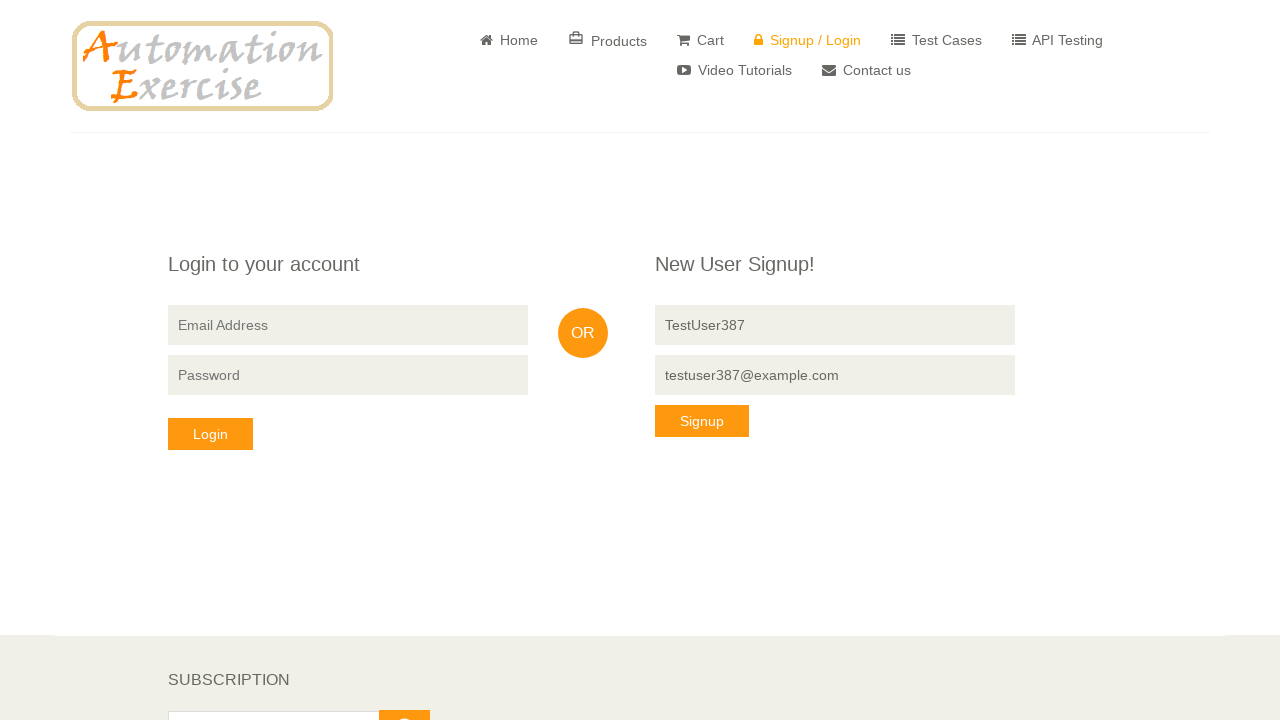

Selected day 15 from calendar
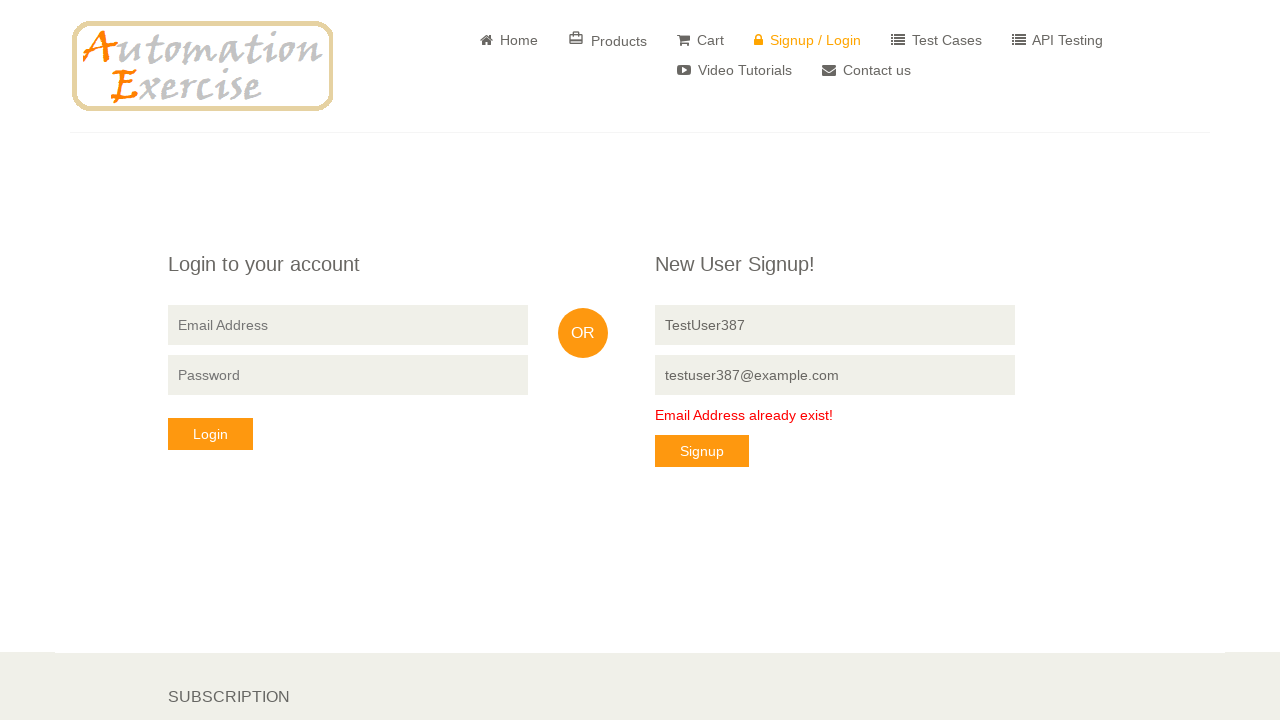

Verified date field 1: expected '6', got '6'
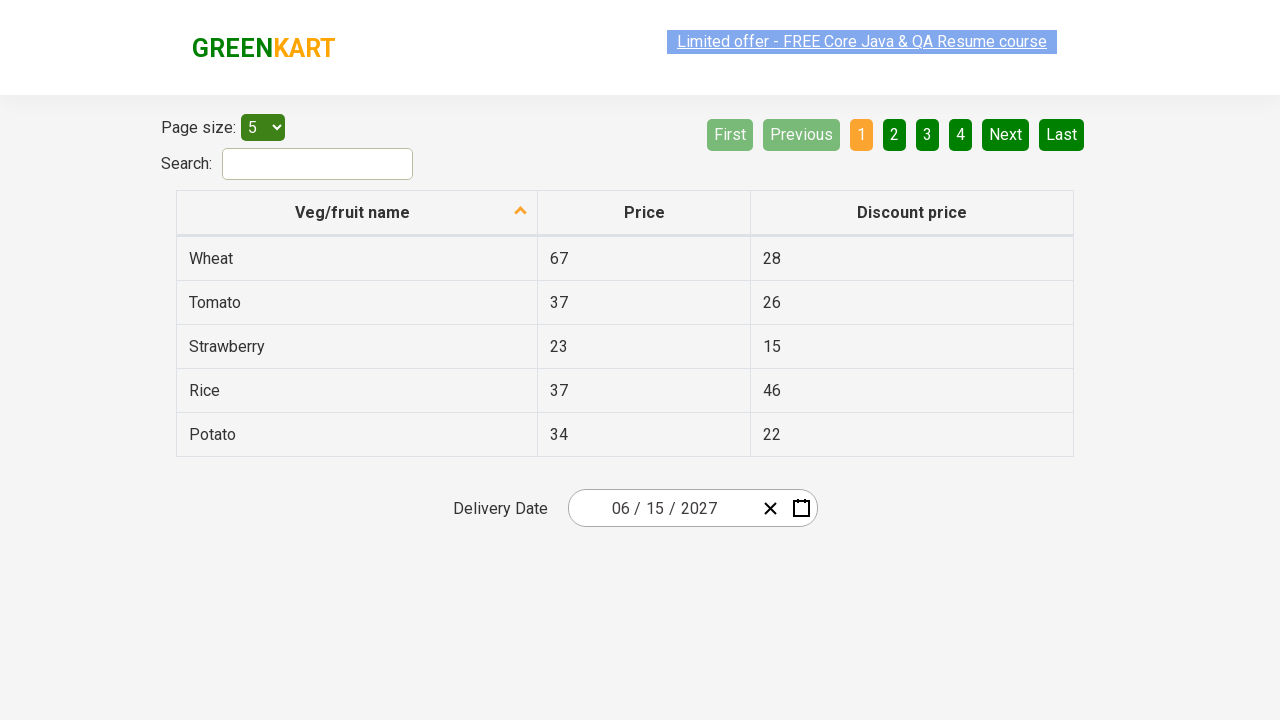

Verified date field 2: expected '15', got '15'
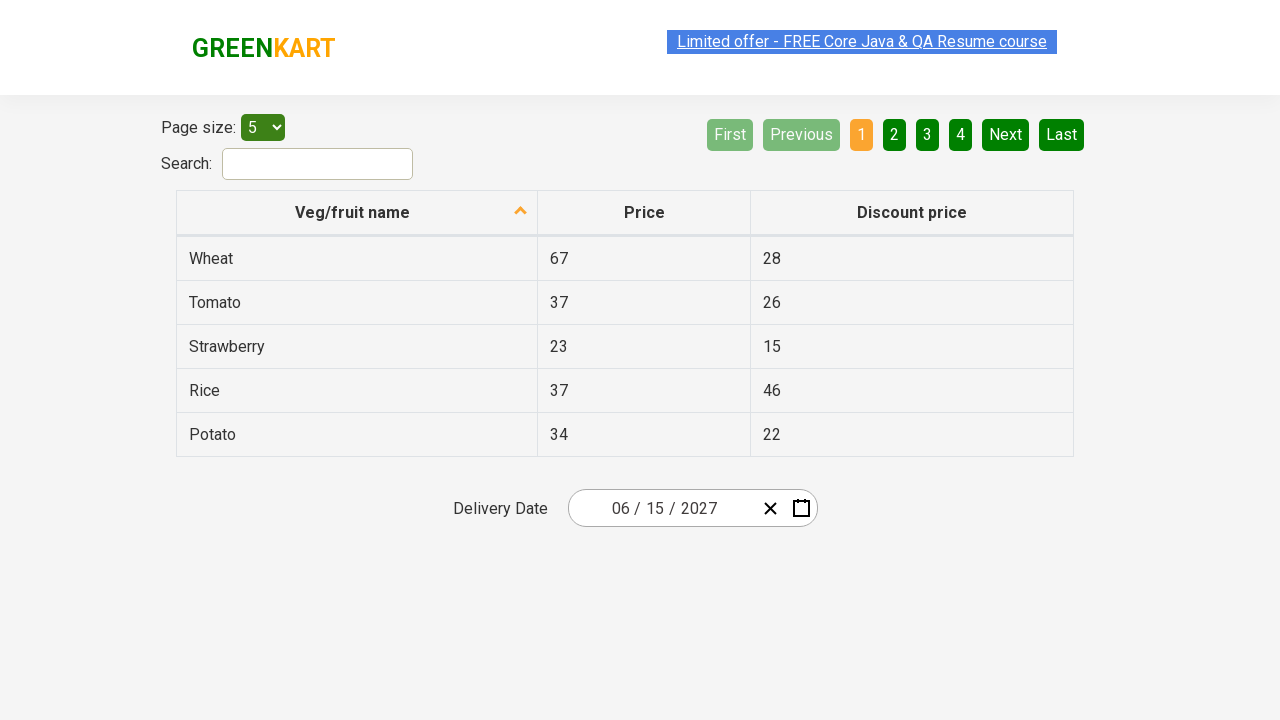

Verified date field 3: expected '2027', got '2027'
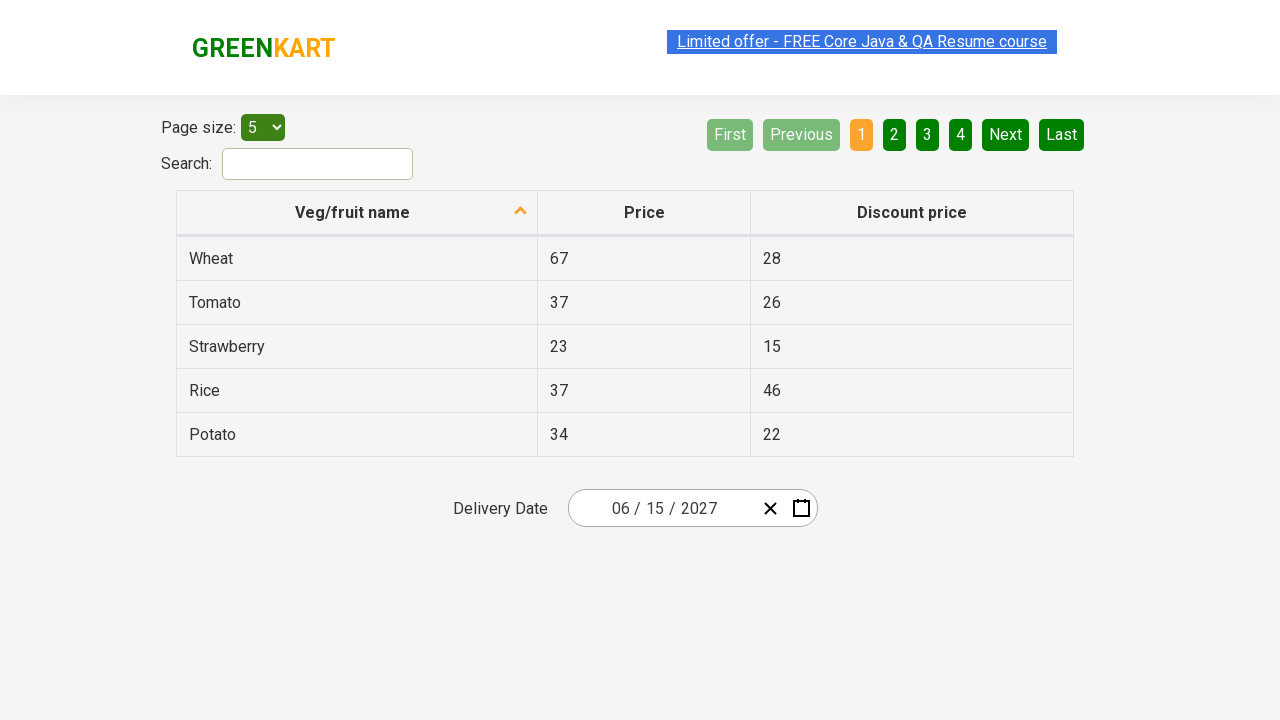

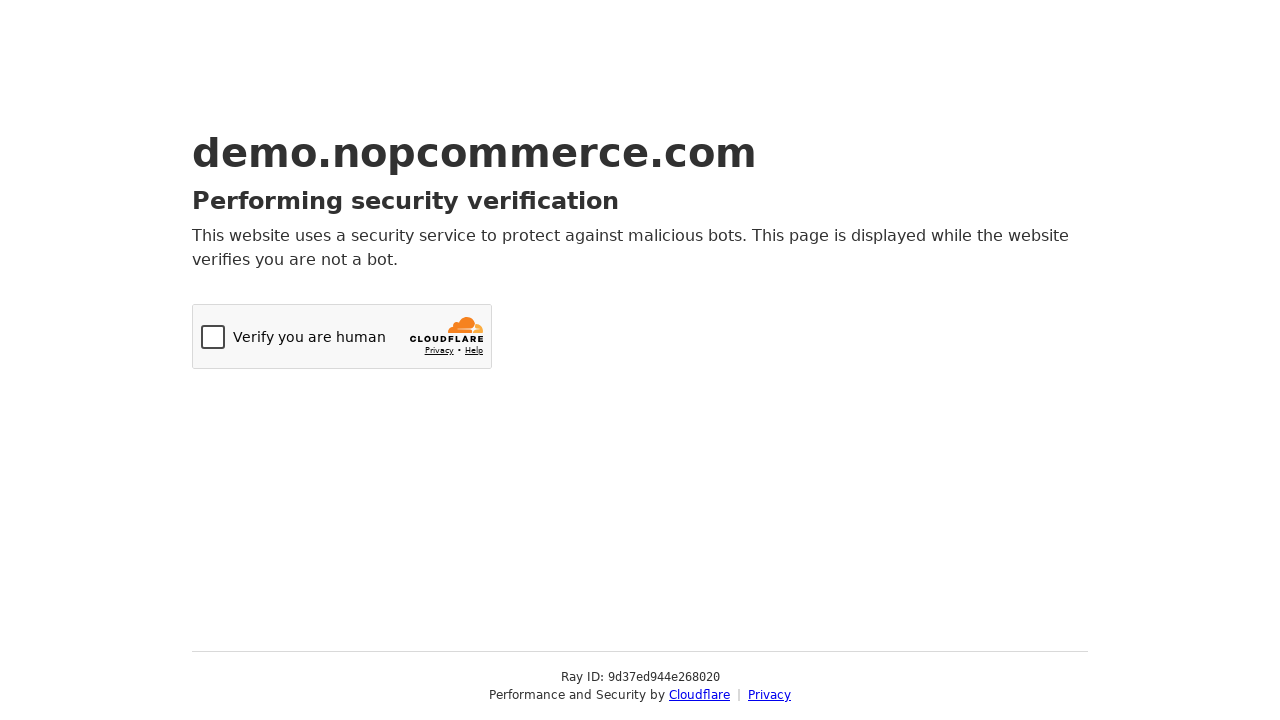